Tests JavaScript confirm dialog by clicking a button that triggers a confirm dialog, dismissing it, and verifying the cancel result message.

Starting URL: https://automationfc.github.io/basic-form/index.html

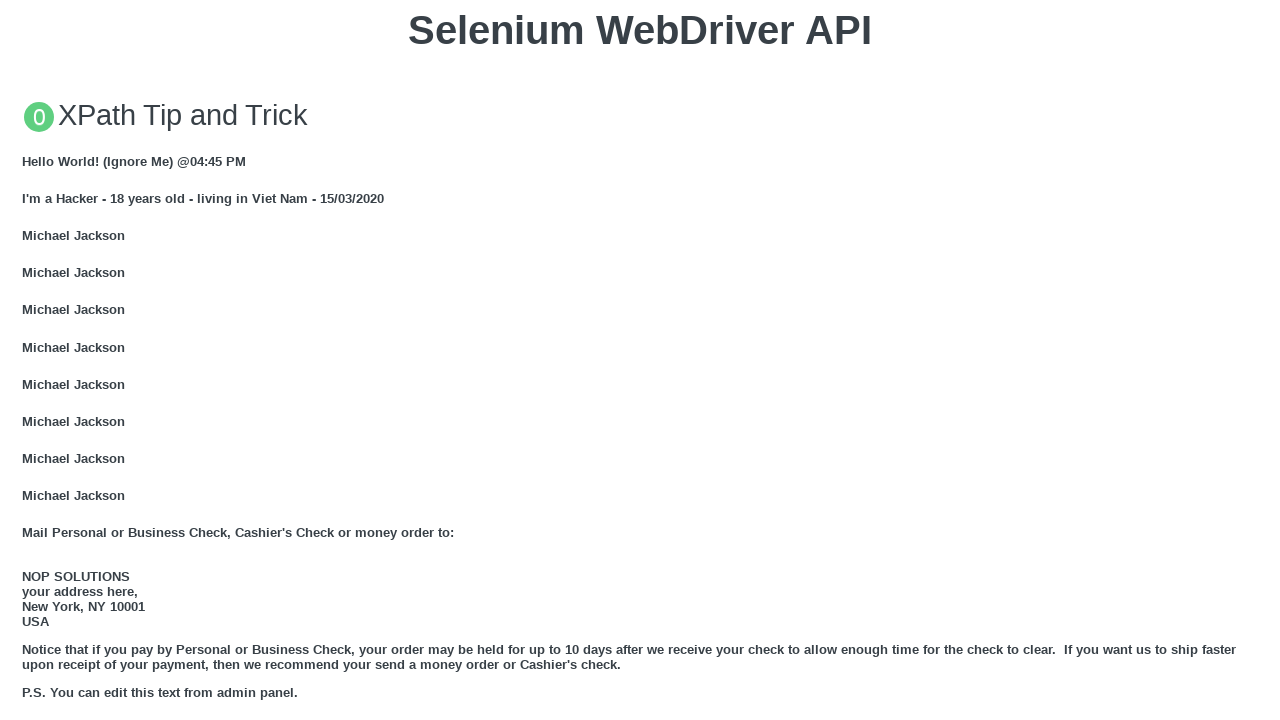

Set up dialog handler to dismiss confirm dialog
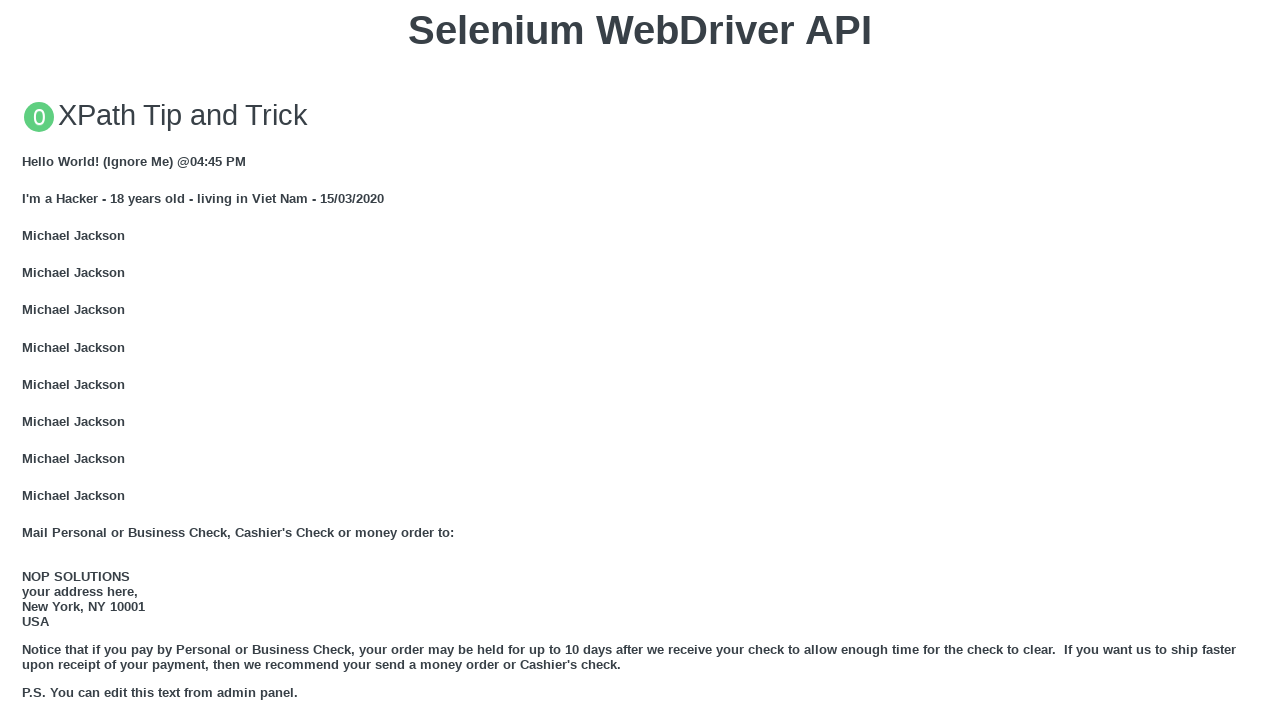

Clicked button to trigger JavaScript confirm dialog at (640, 360) on xpath=//button[text()='Click for JS Confirm']
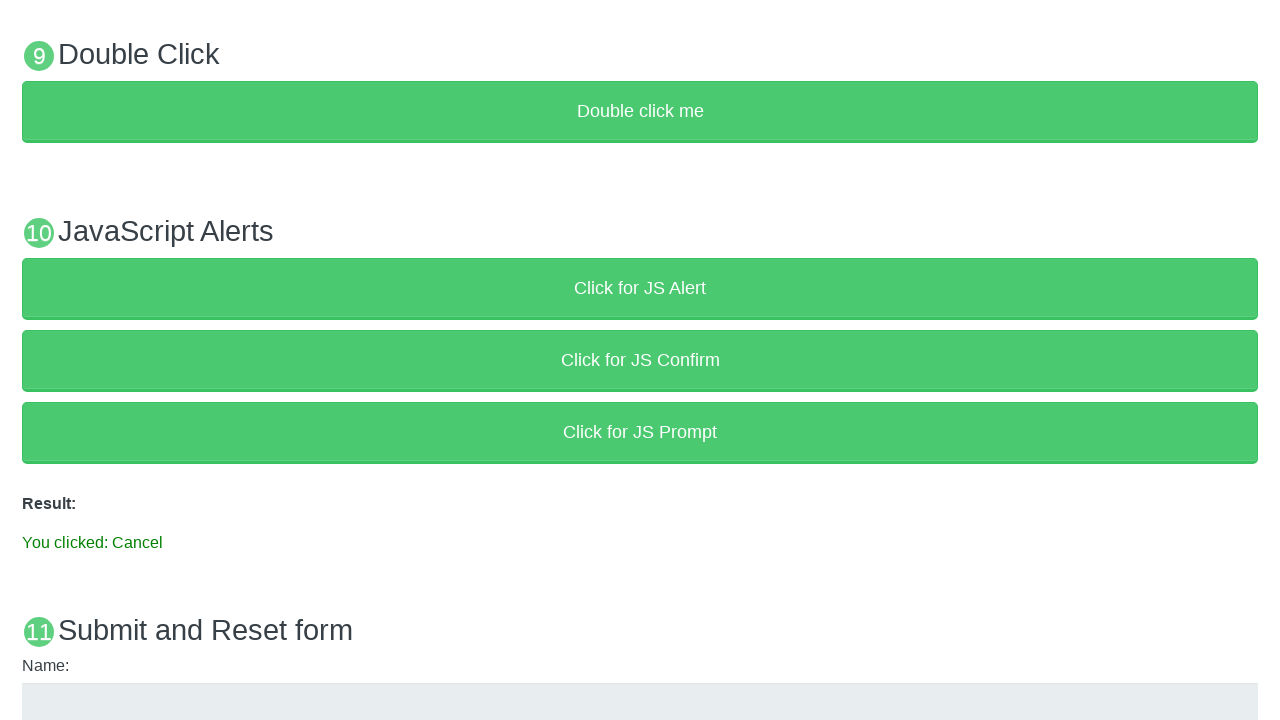

Result message appeared after dismissing confirm dialog
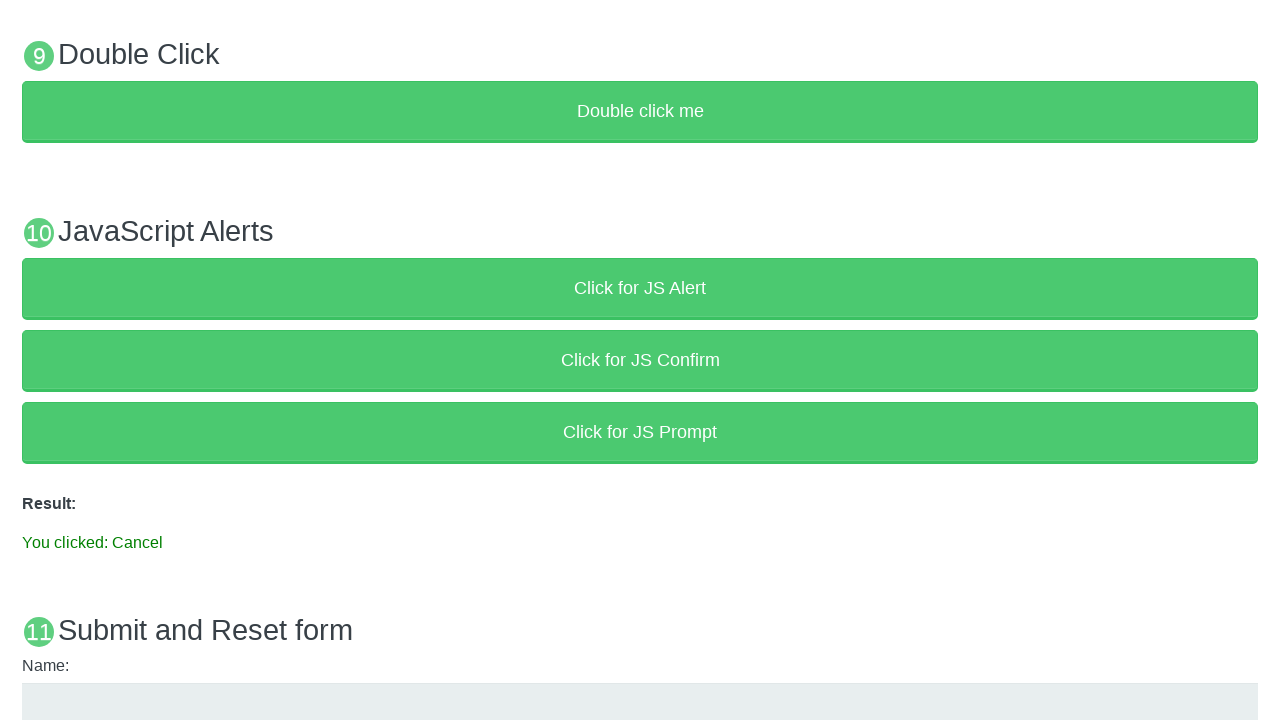

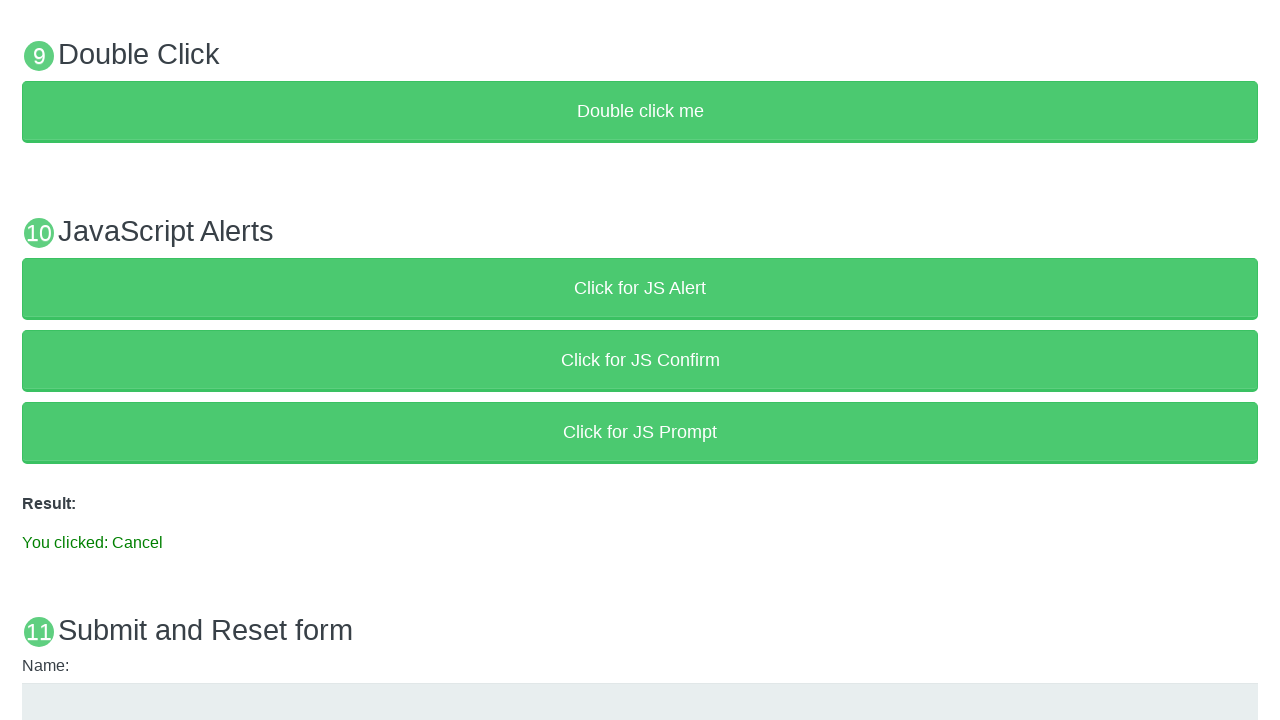